Tests if first name field accepts spaces by filling form with a name containing a space

Starting URL: https://israelpost.co.il/

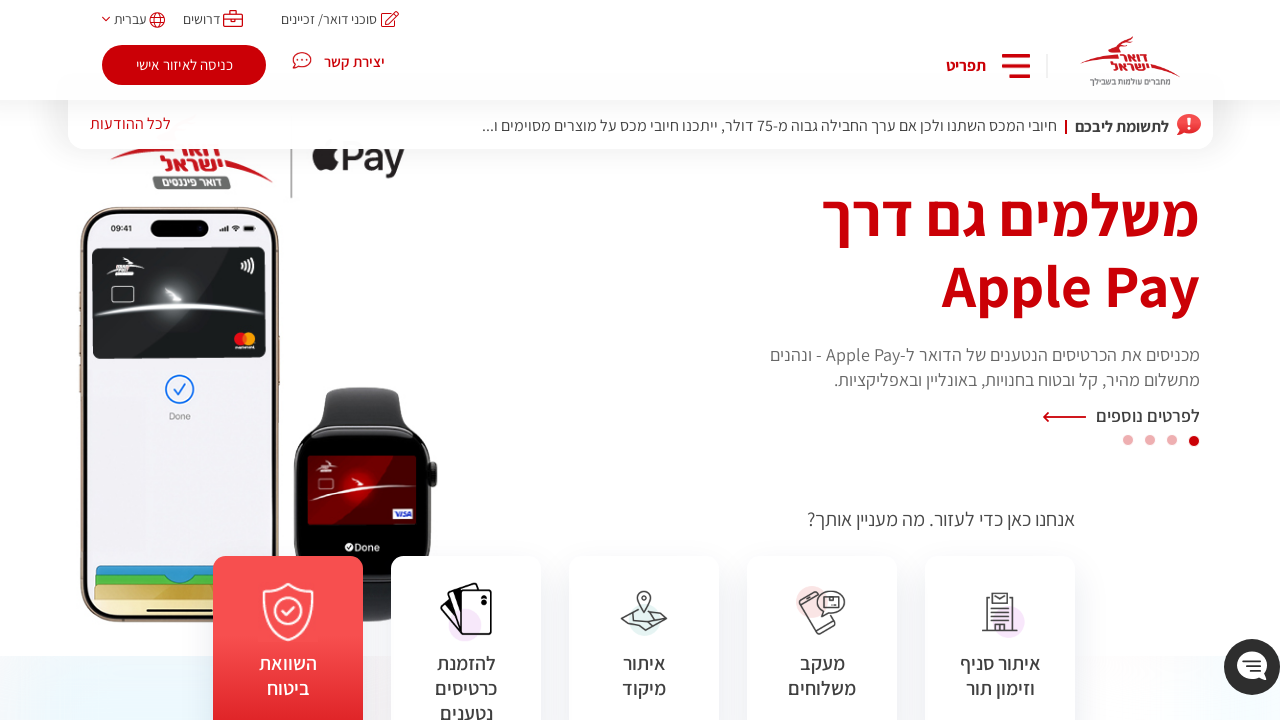

Clicked login button at (184, 65) on .main-login-button.to-login-area.userAnonymous
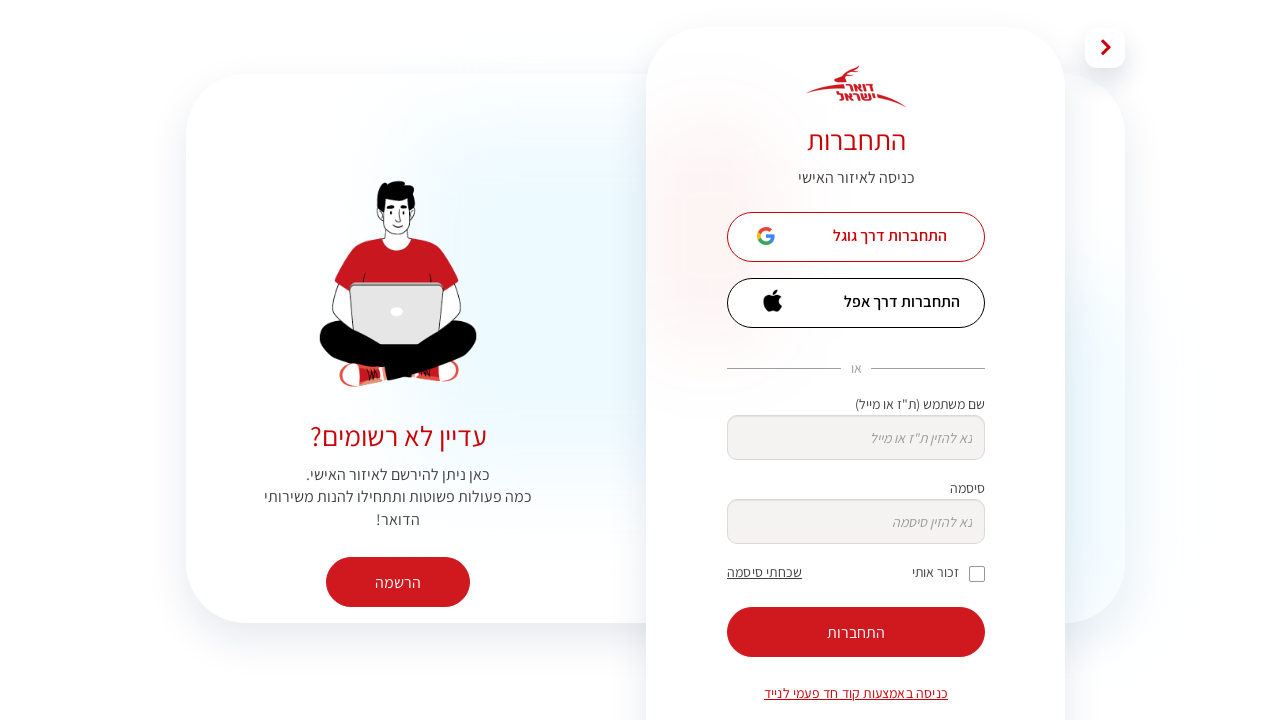

Waited for sign up button to be visible
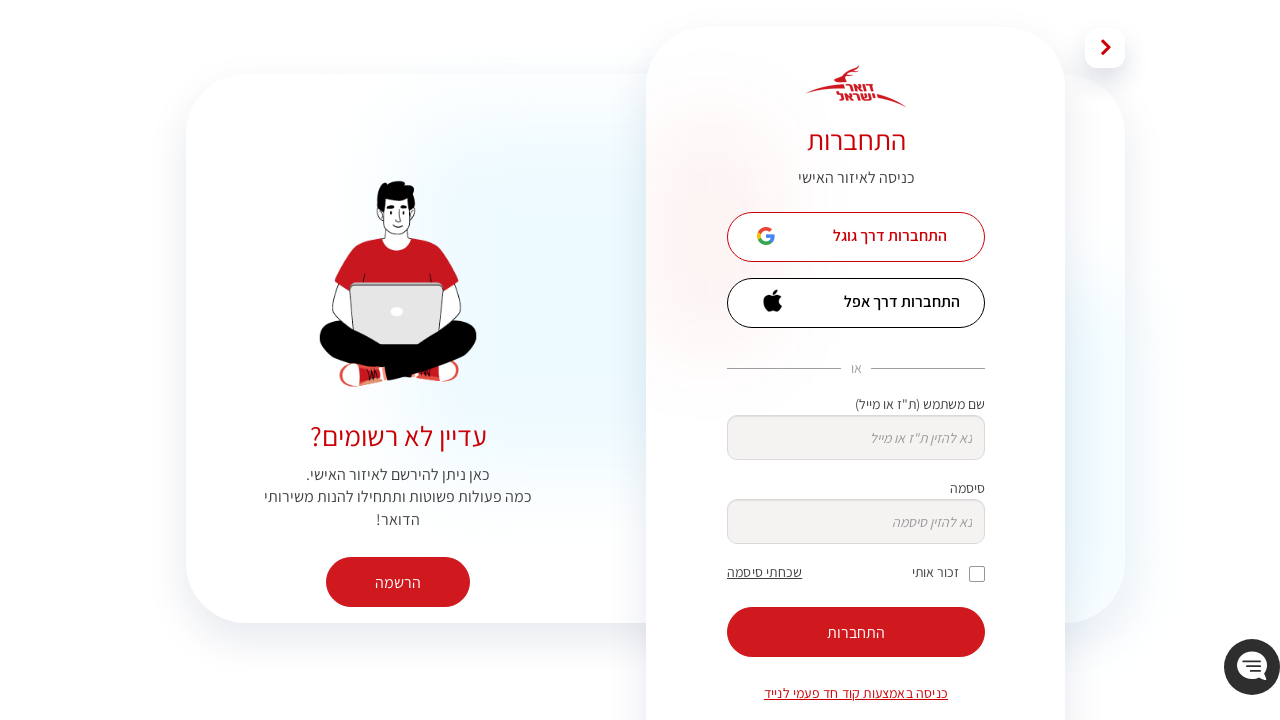

Clicked sign up button at (398, 582) on xpath=/html/body/div[2]/div[1]/div[5]/div[6]/button
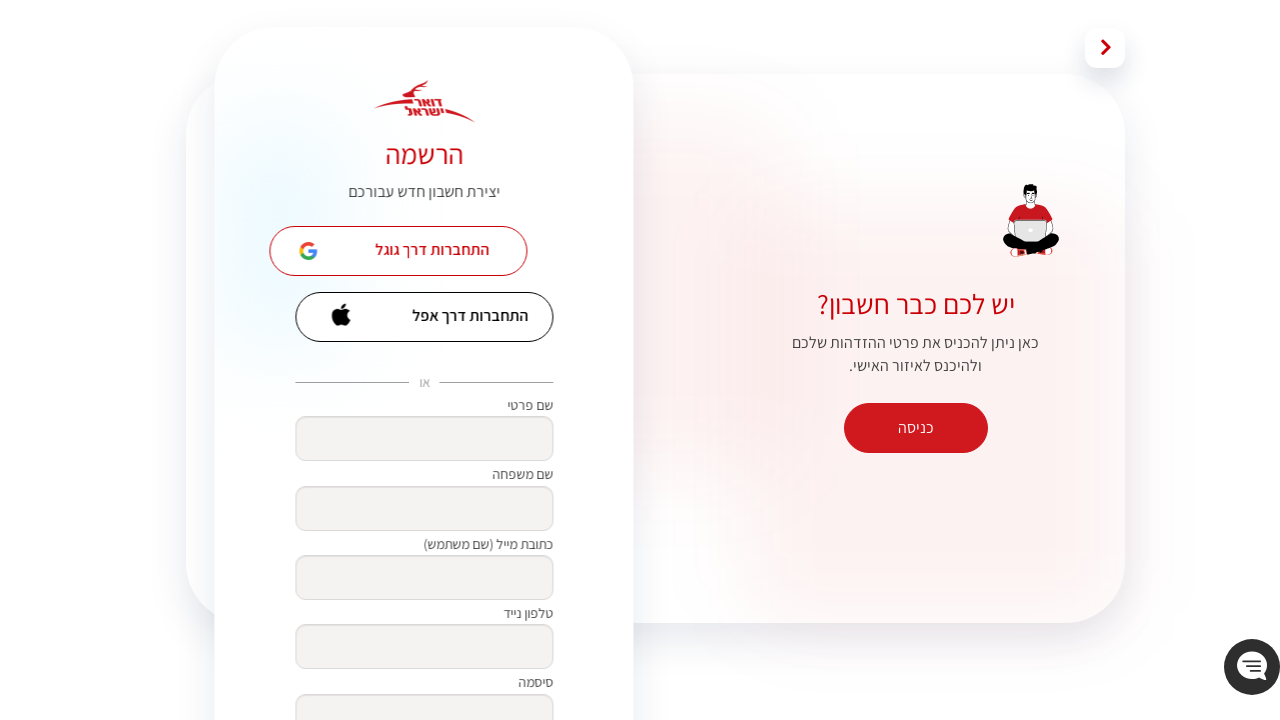

Filled first name field with 'test test' (name containing space) on xpath=/html/body/div[2]/div[1]/div[4]/div[4]/div[1]/form/div[7]/div[1]/div[1]/in
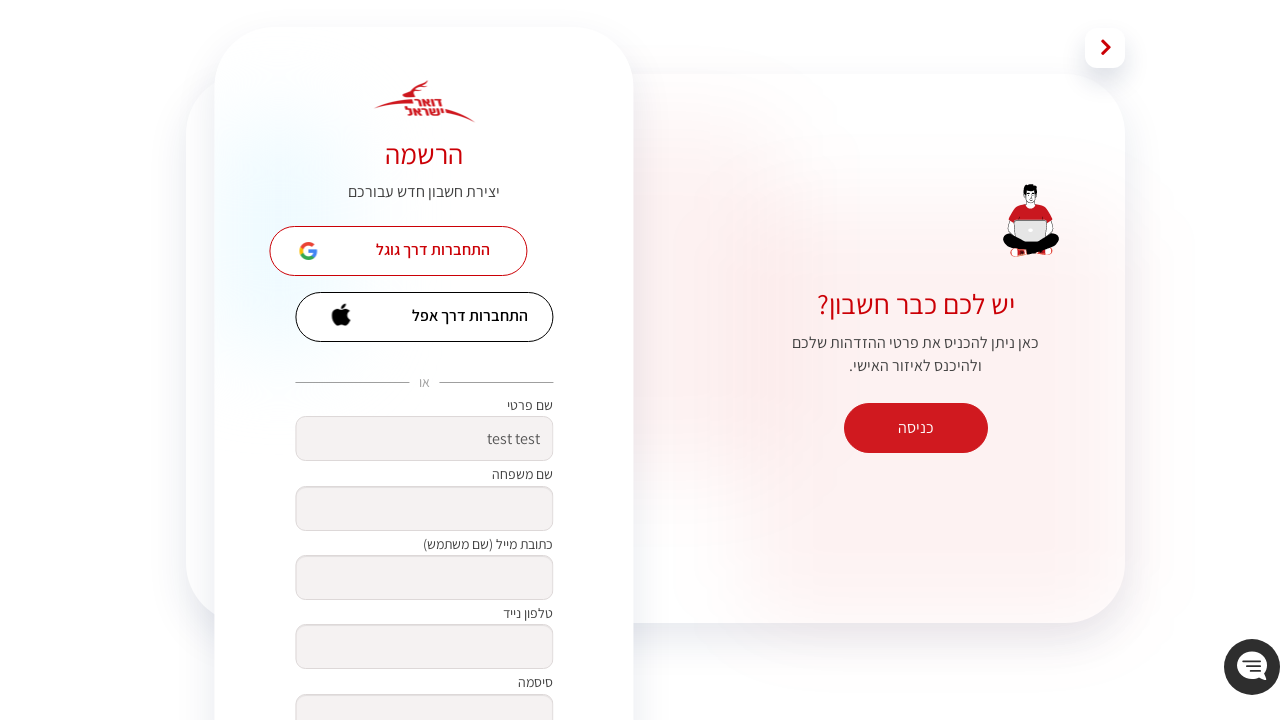

Filled last name field with 'test' on xpath=/html/body/div[2]/div[1]/div[4]/div[4]/div[1]/form/div[7]/div[1]/div[2]/in
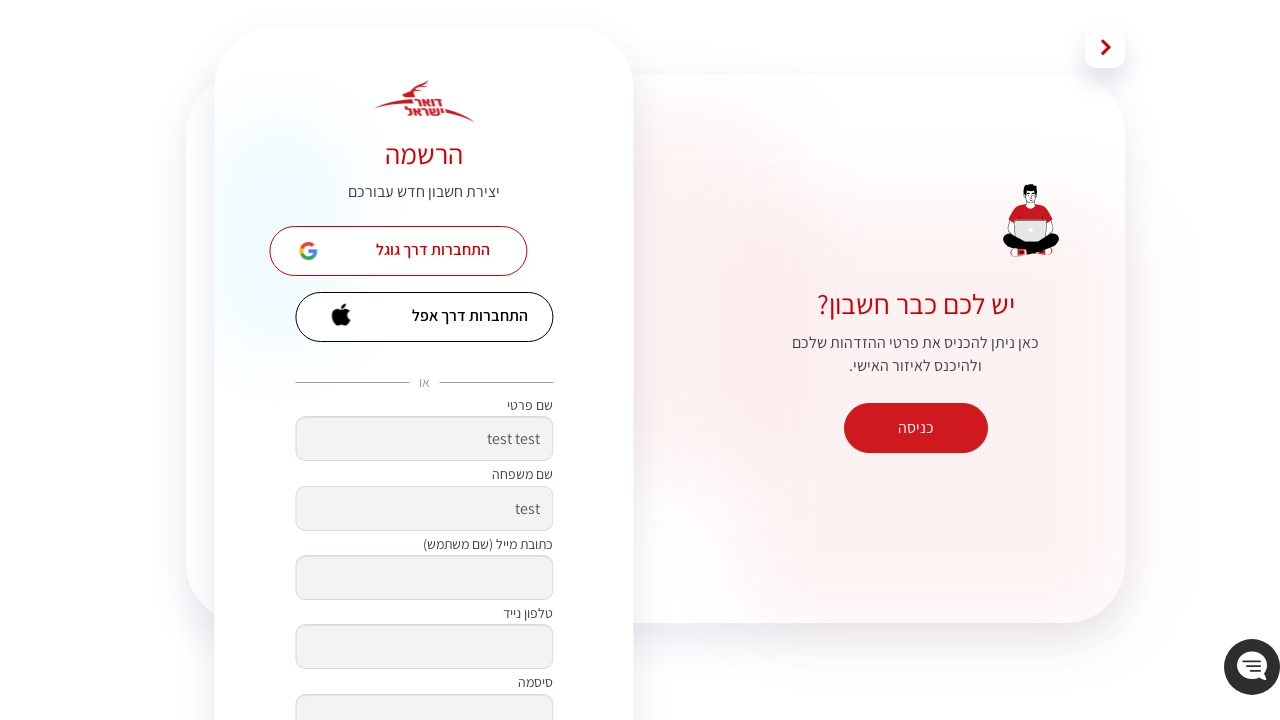

Filled email field with 'test@test.com' on xpath=/html/body/div[2]/div[1]/div[4]/div[4]/div[1]/form/div[7]/div[1]/div[3]/in
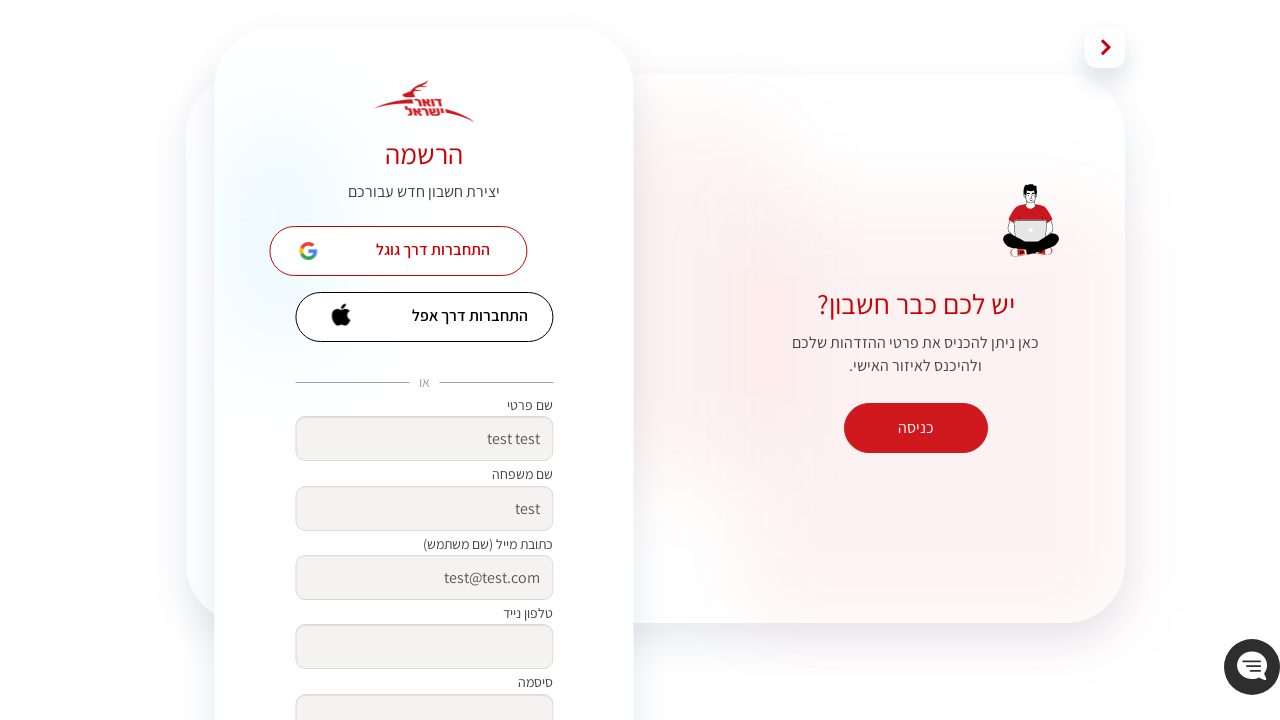

Filled phone field with '0501234567' on xpath=/html/body/div[2]/div[1]/div[4]/div[4]/div[1]/form/div[7]/div[1]/div[4]/in
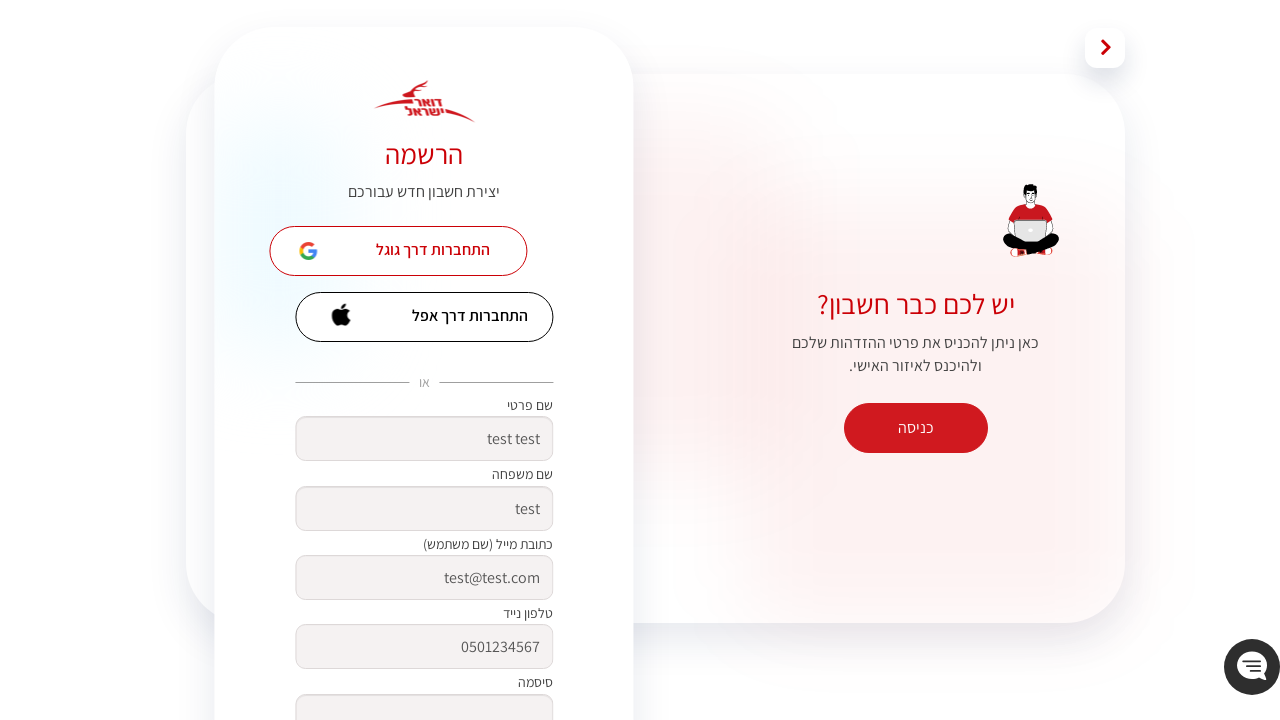

Filled password field with 'Test1234' on xpath=/html/body/div[2]/div[1]/div[4]/div[4]/div[1]/form/div[7]/div[1]/div[5]/in
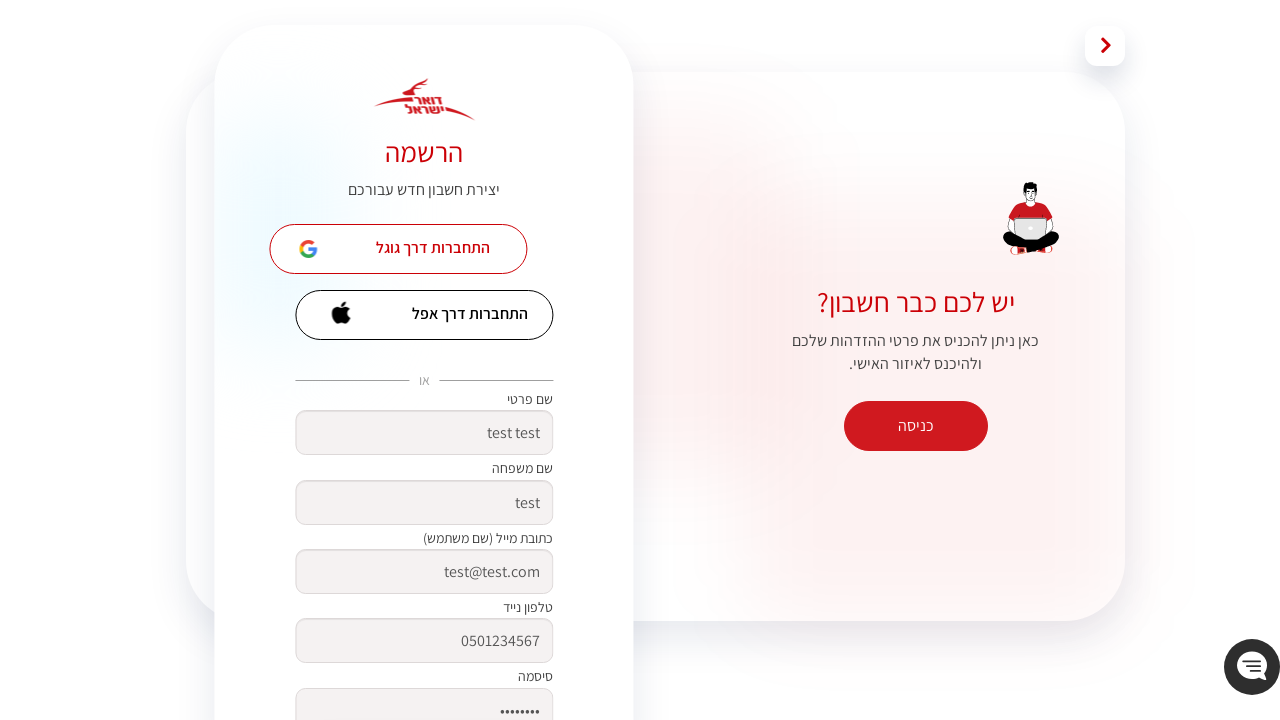

Clicked submit button to register form at (424, 695) on xpath=/html/body/div[2]/div[1]/div[4]/div[4]/div[1]/form/div[7]/div[2]/div[5]/bu
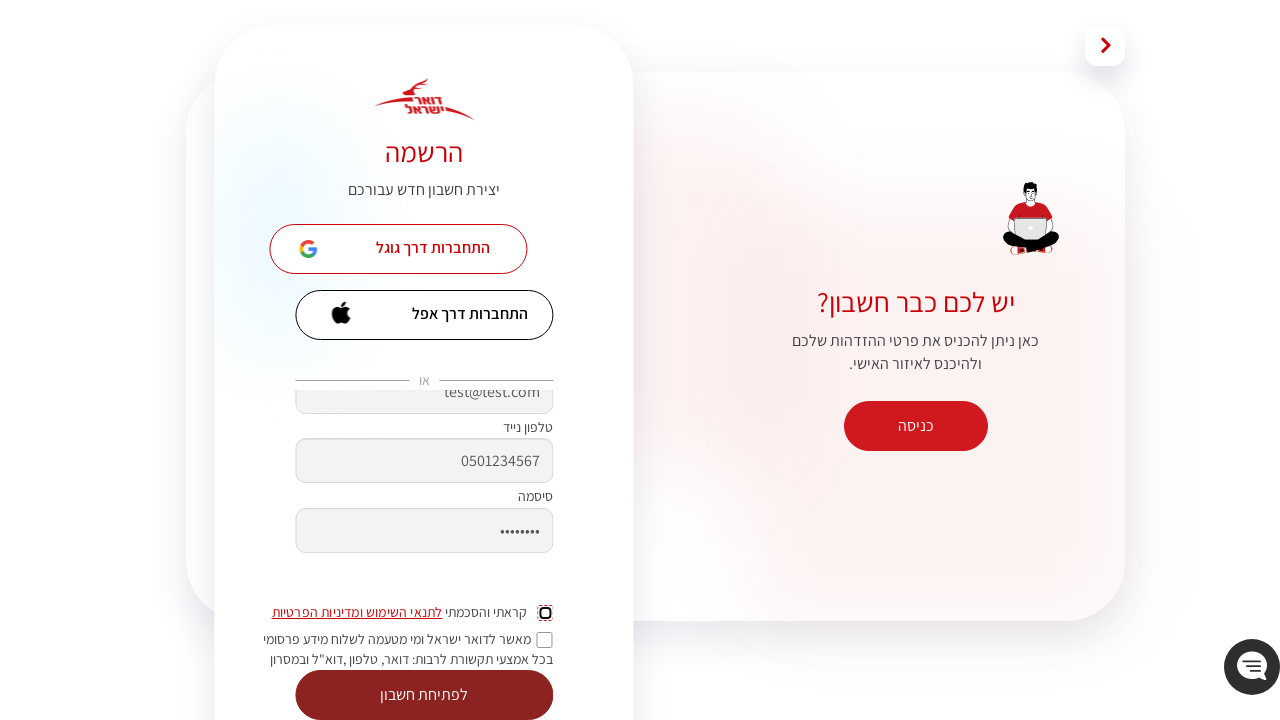

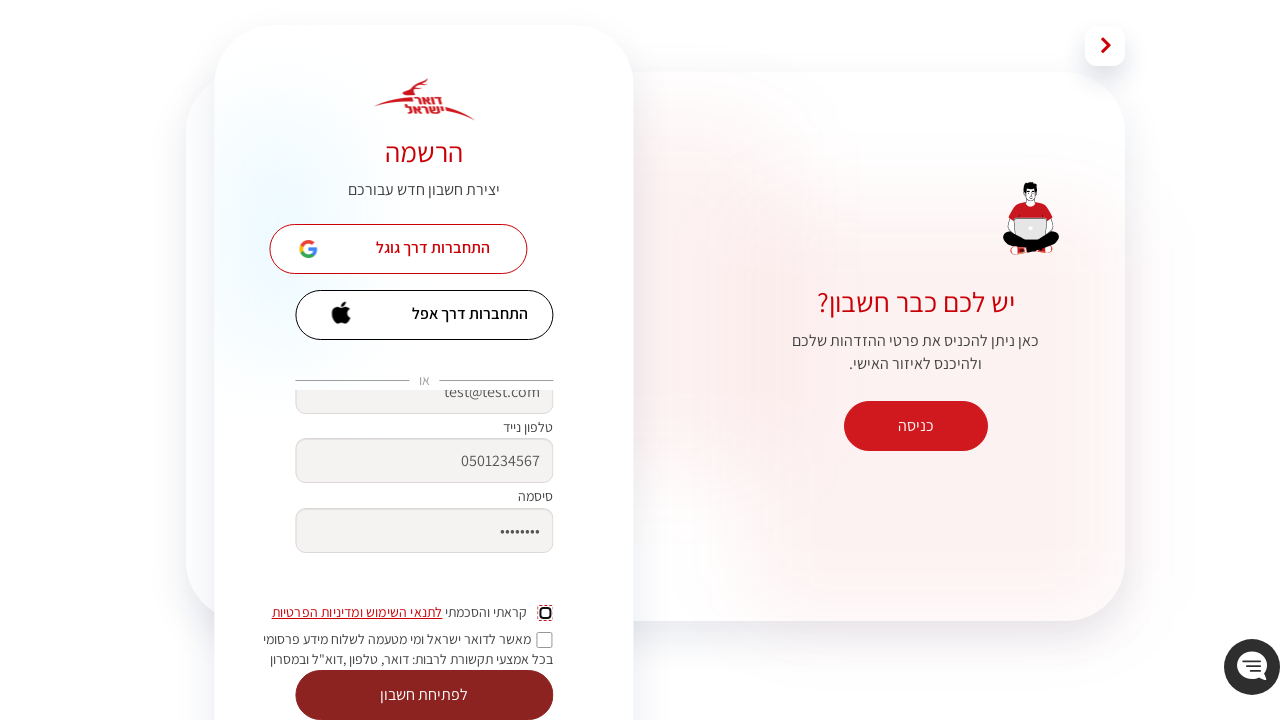